Tests e-commerce product cart functionality by viewing a product, increasing quantity to 4, adding to cart, and verifying the correct quantity appears in the cart

Starting URL: http://automationexercise.com

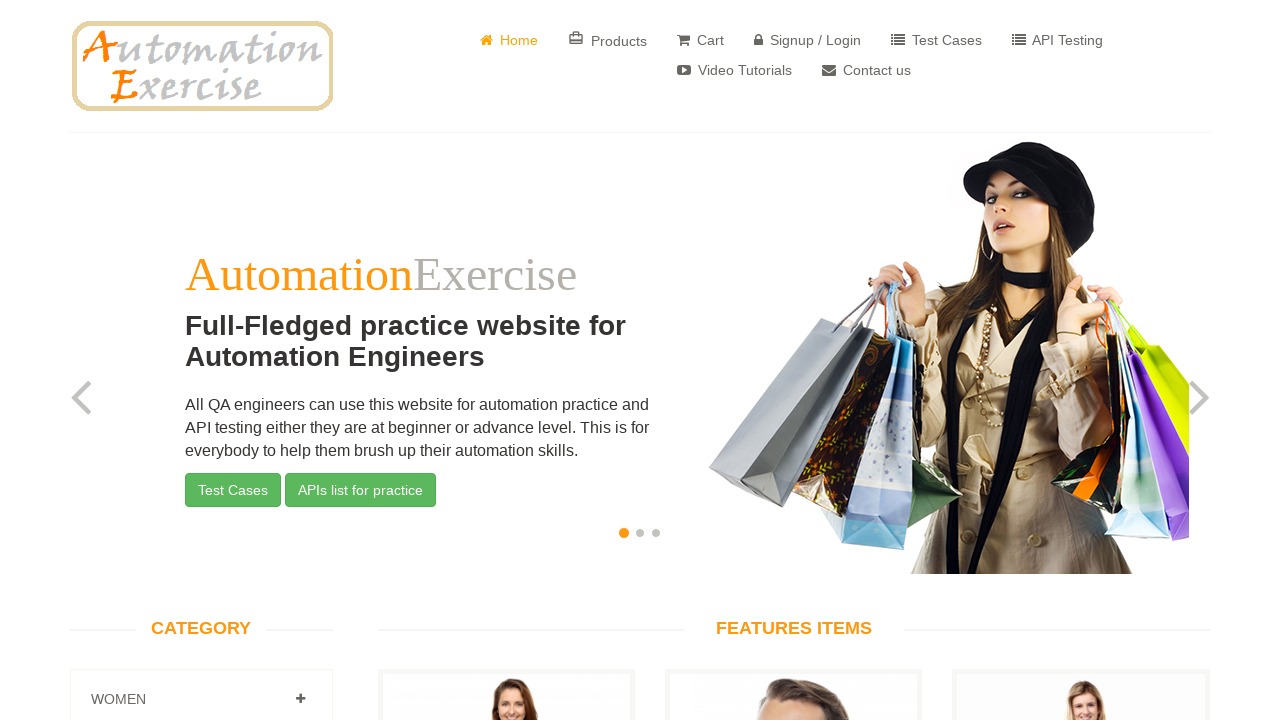

Scrolled down to view products
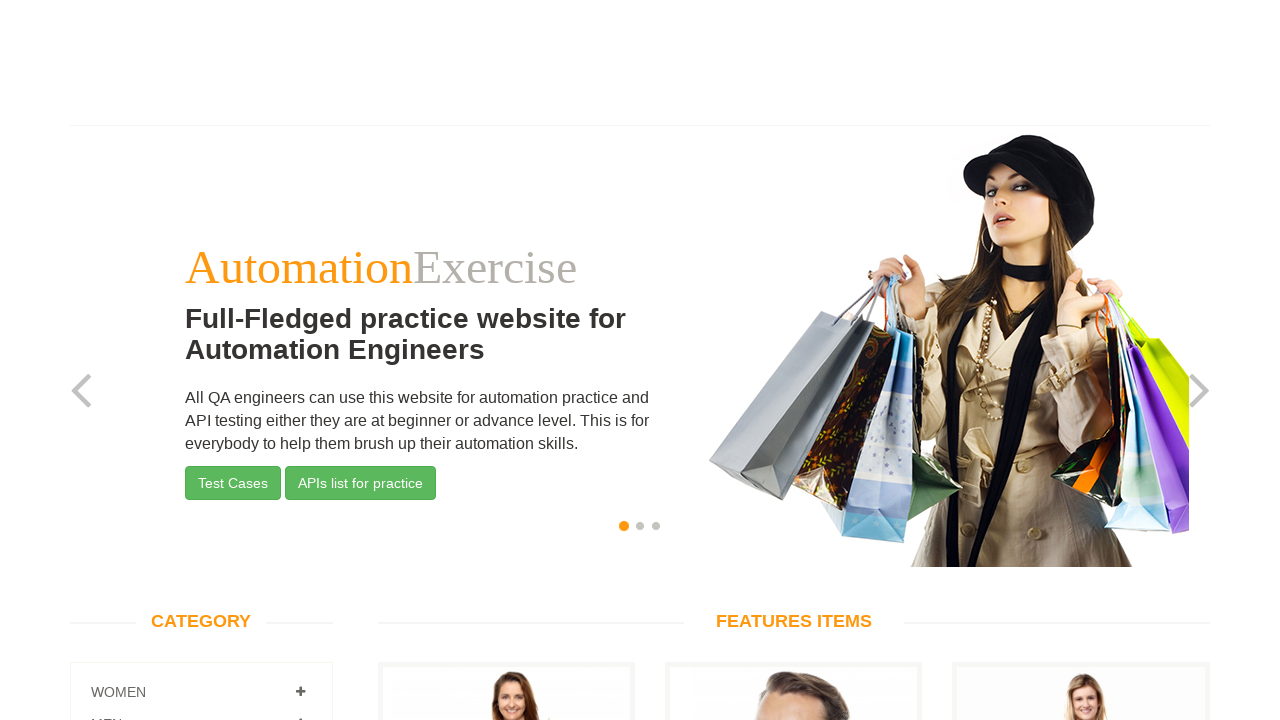

Clicked 'View Product' for the first product at (506, 439) on a[href='/product_details/1']
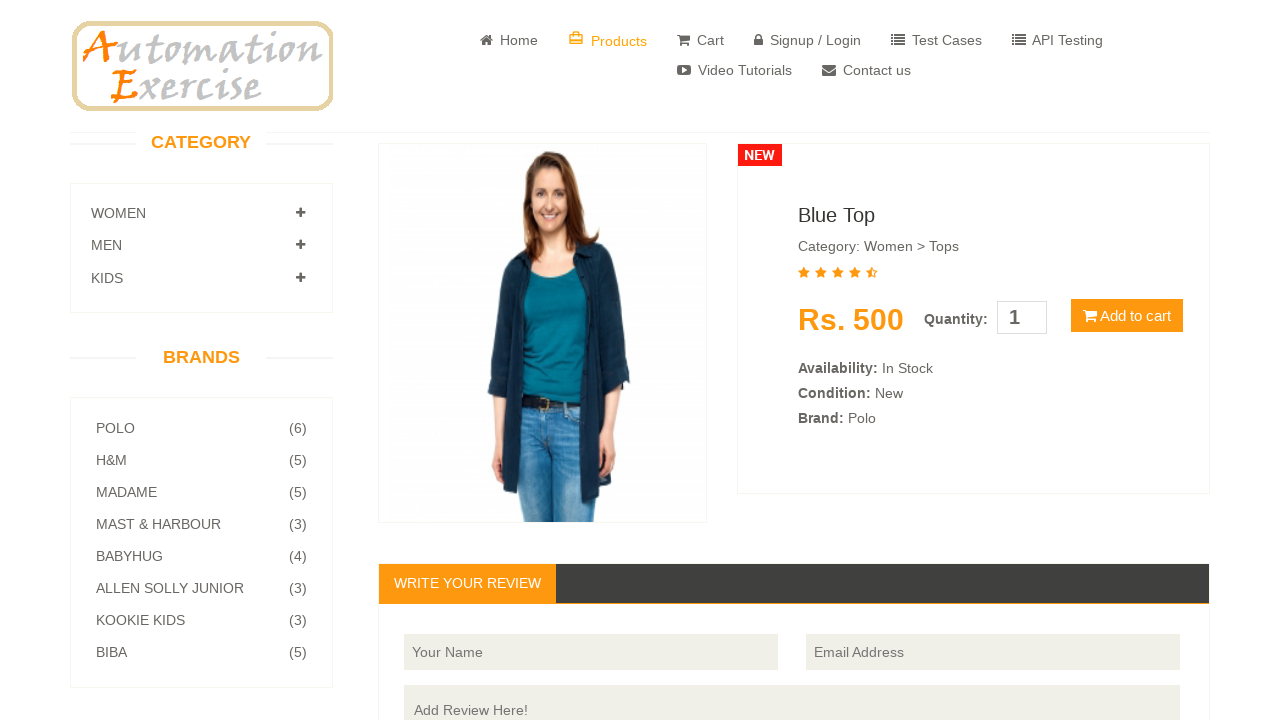

Product details page loaded
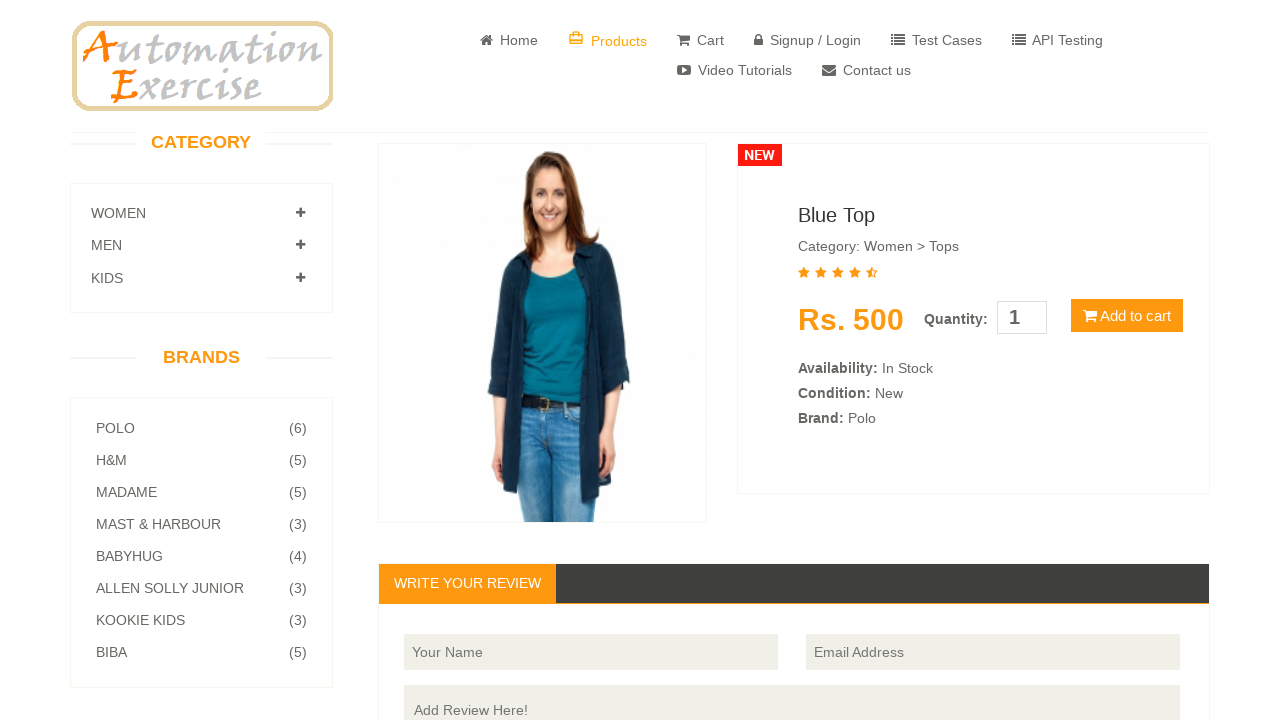

Cleared quantity input field on input[name='quantity']
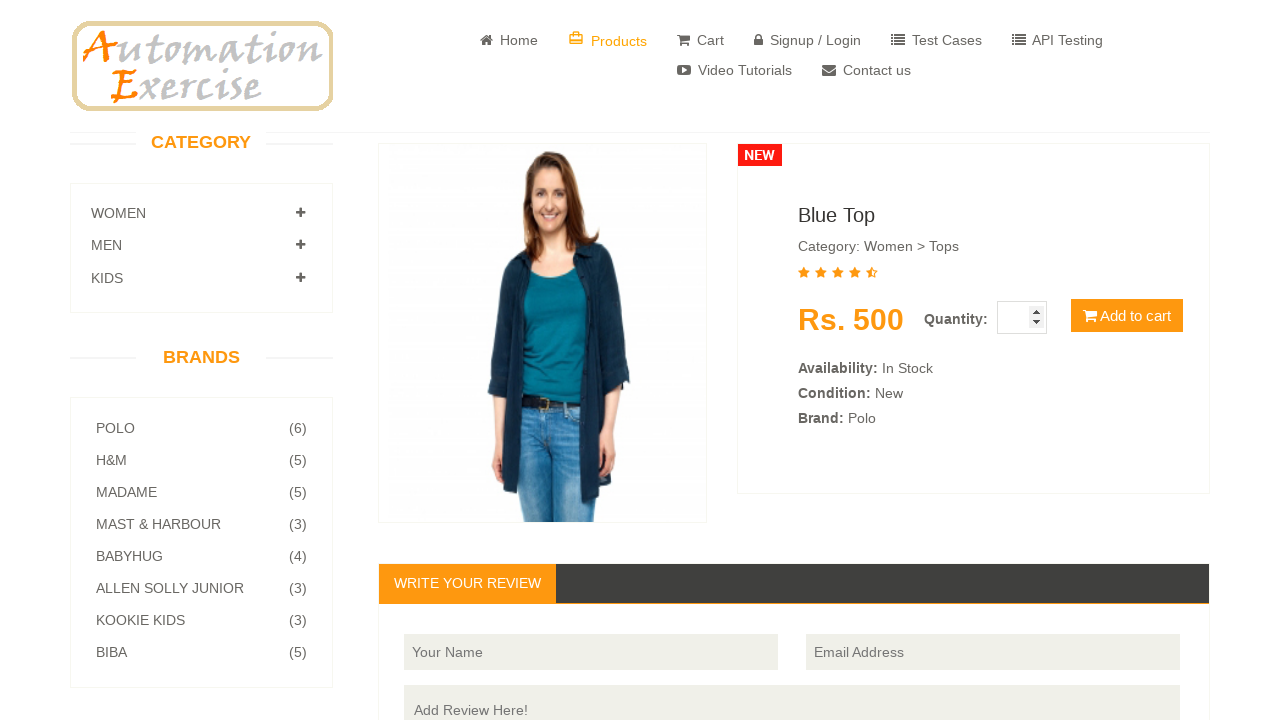

Set quantity to 4 on input[name='quantity']
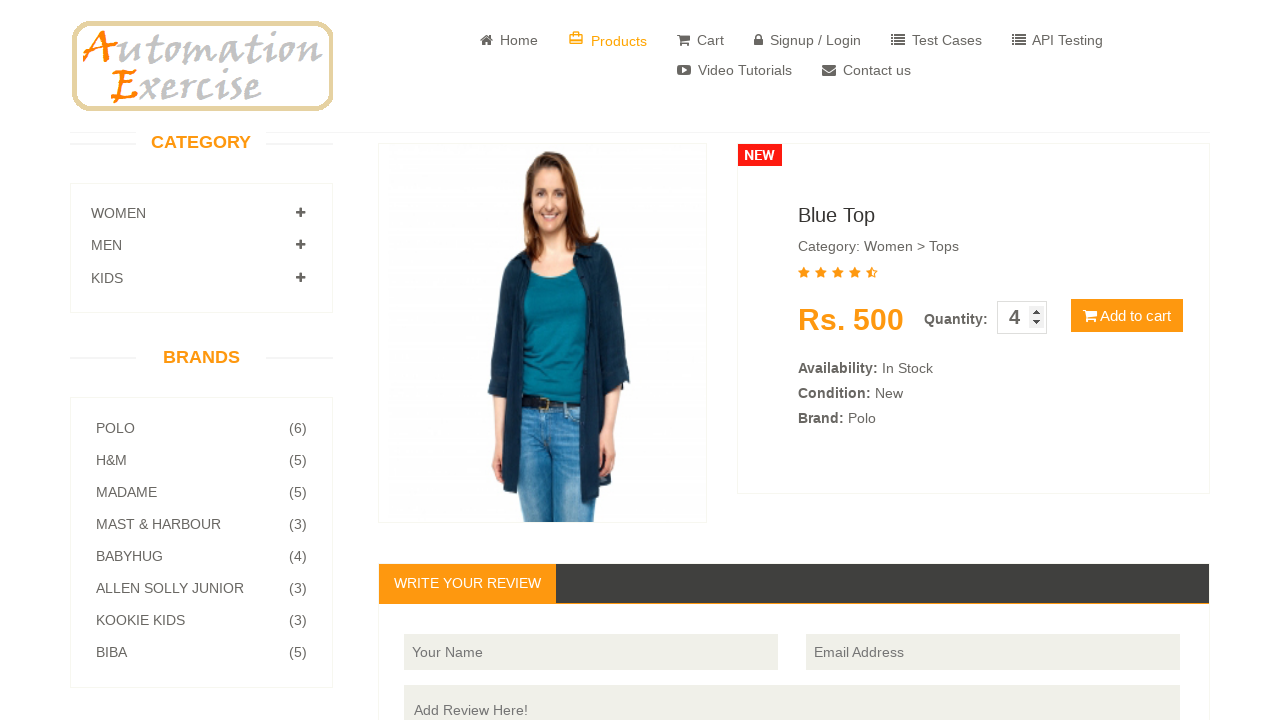

Clicked 'Add to cart' button at (1127, 316) on button[type='button']
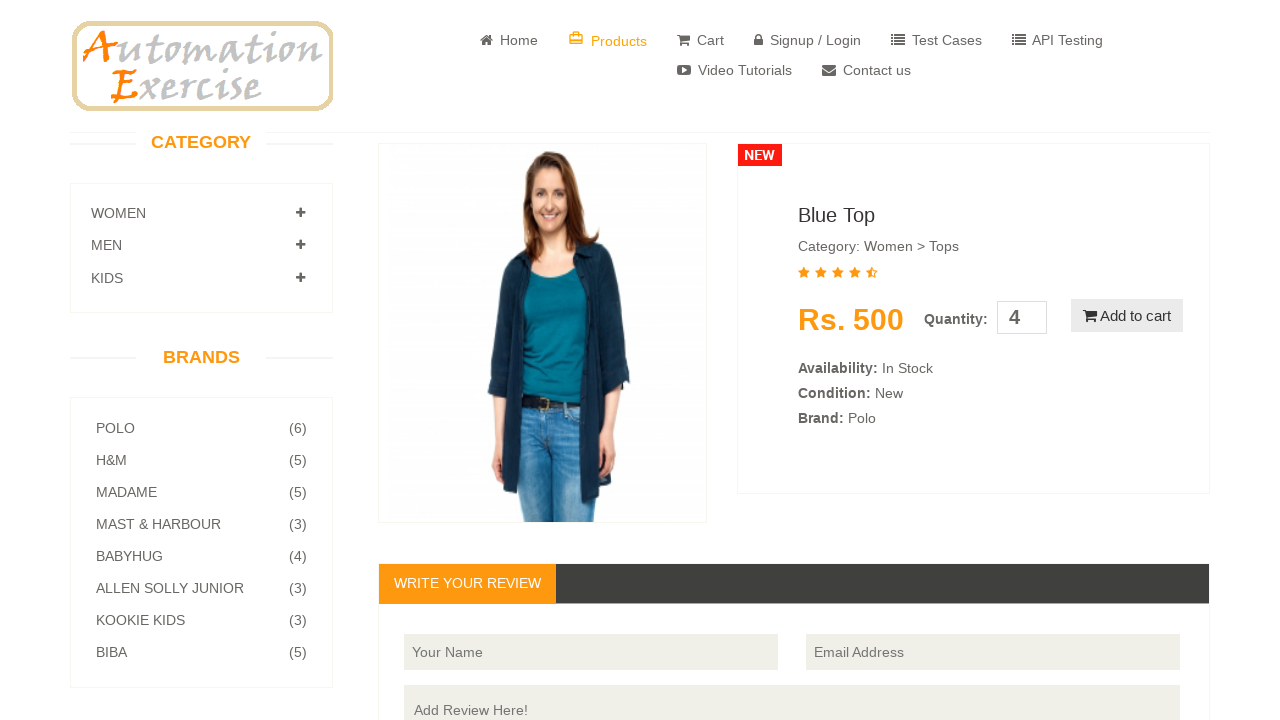

Clicked 'View Cart' button from the modal at (640, 242) on (//a[@href='/view_cart'])[2]
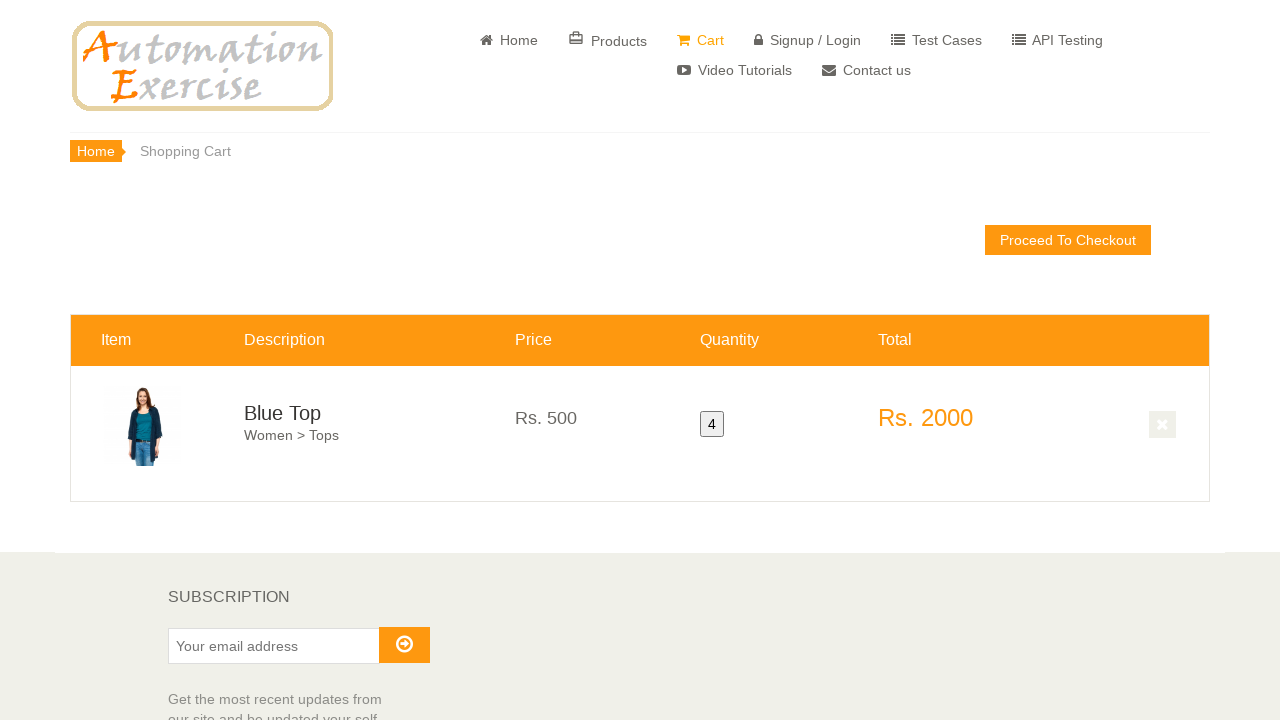

Cart page loaded with product description visible
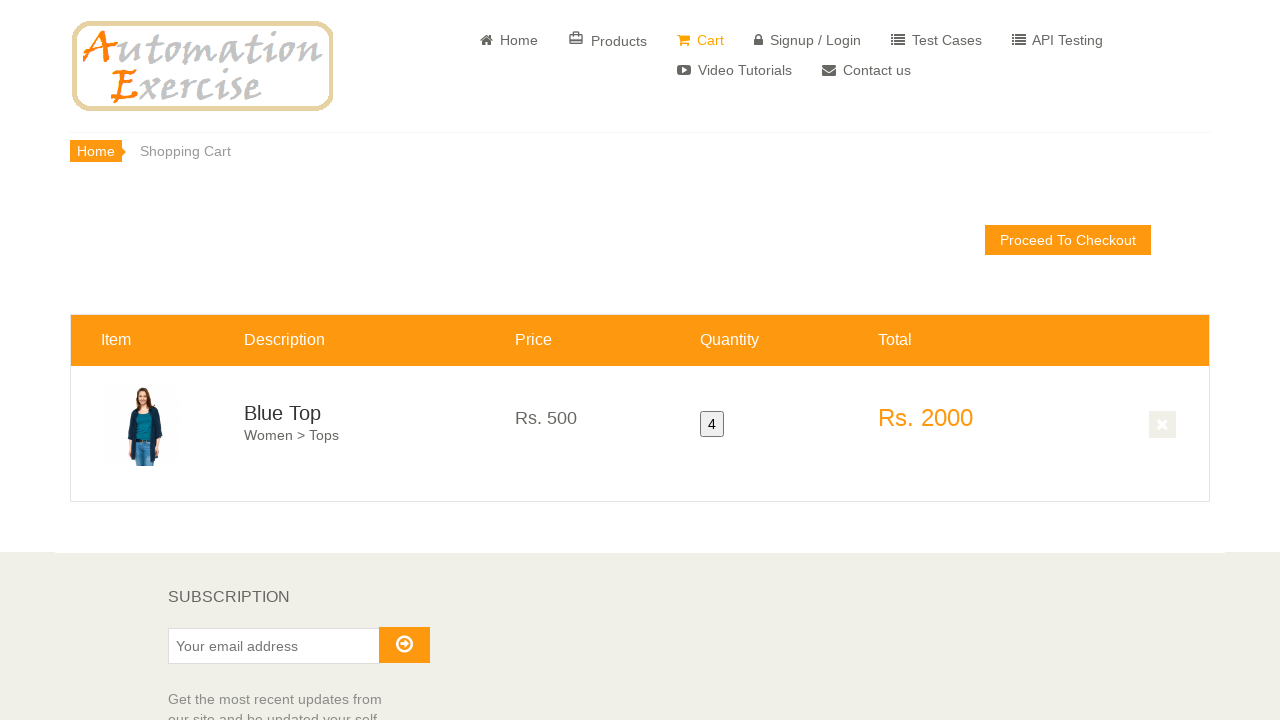

Scrolled down to see full cart content
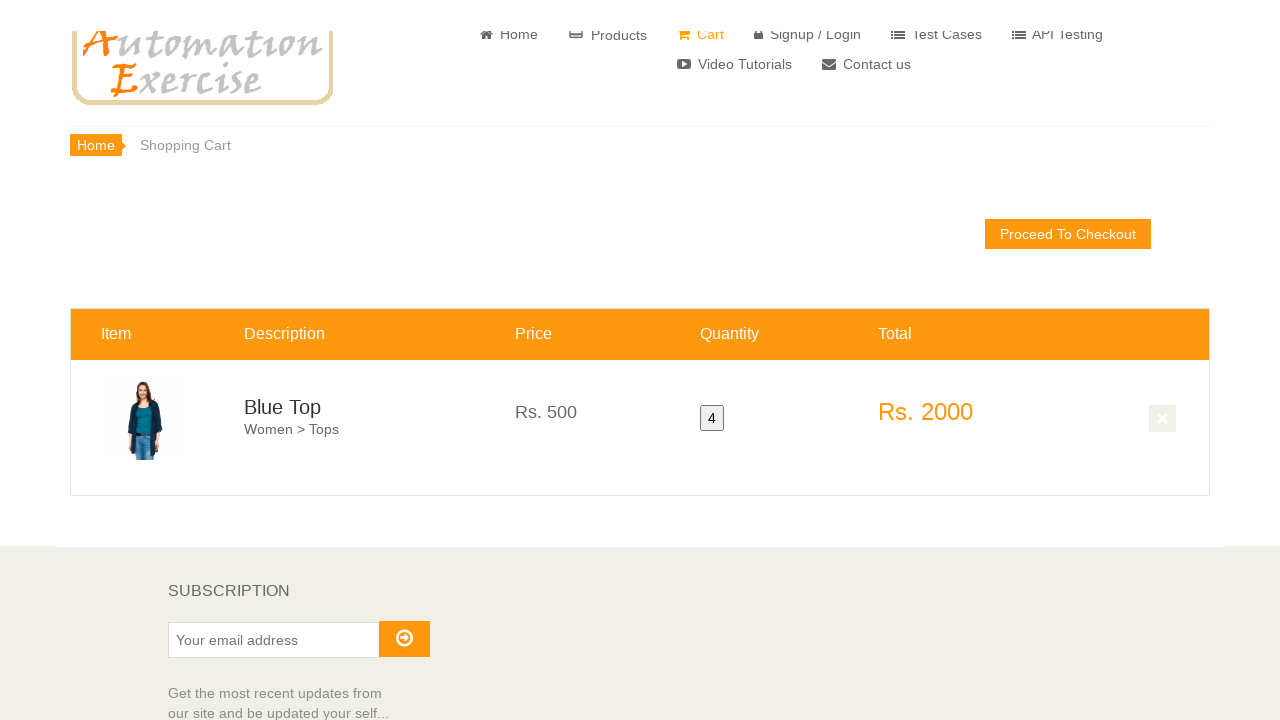

Verified cart quantity is 4
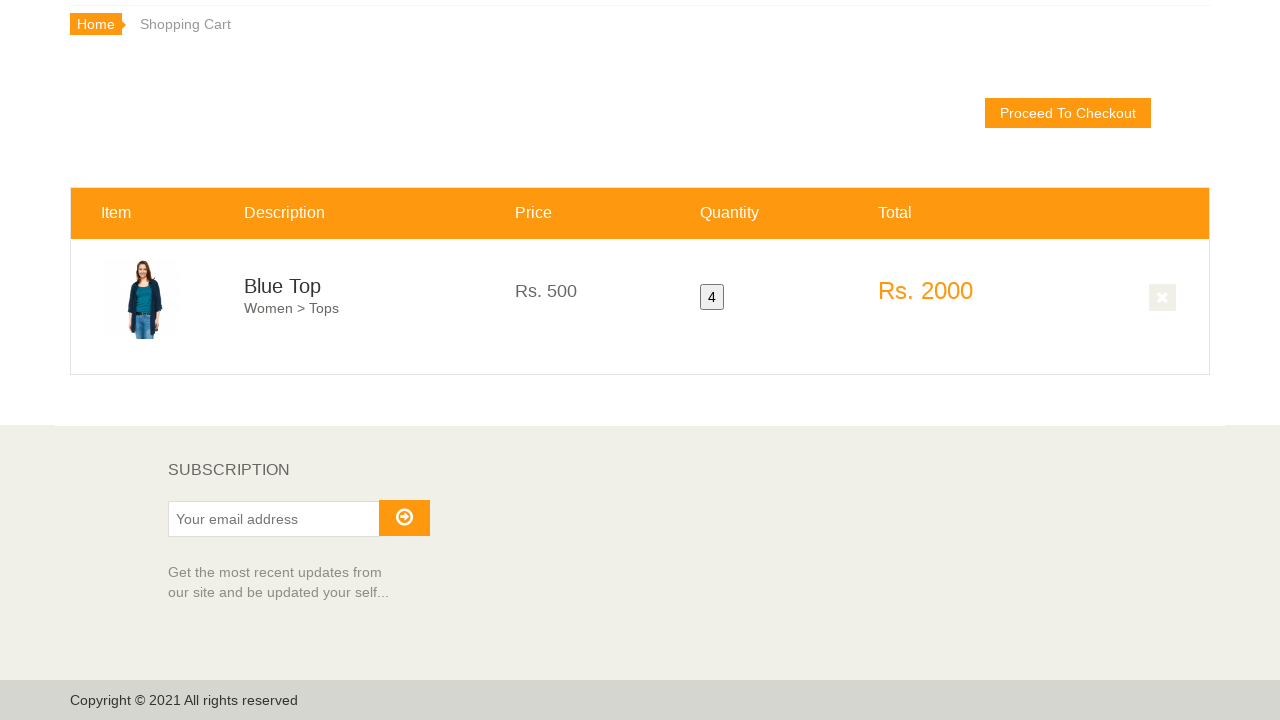

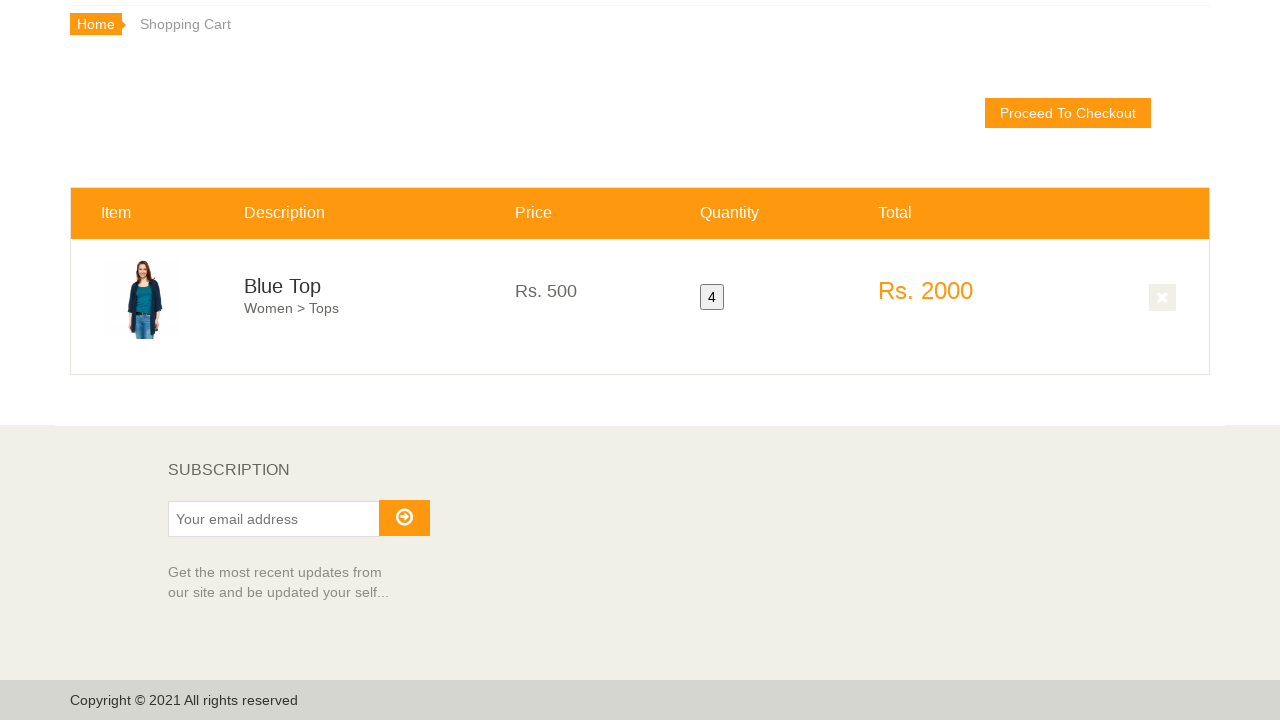